Tests fluent wait functionality by clicking an adder button and waiting for a dynamically added element

Starting URL: https://selenium.dev/selenium/web/dynamic.html

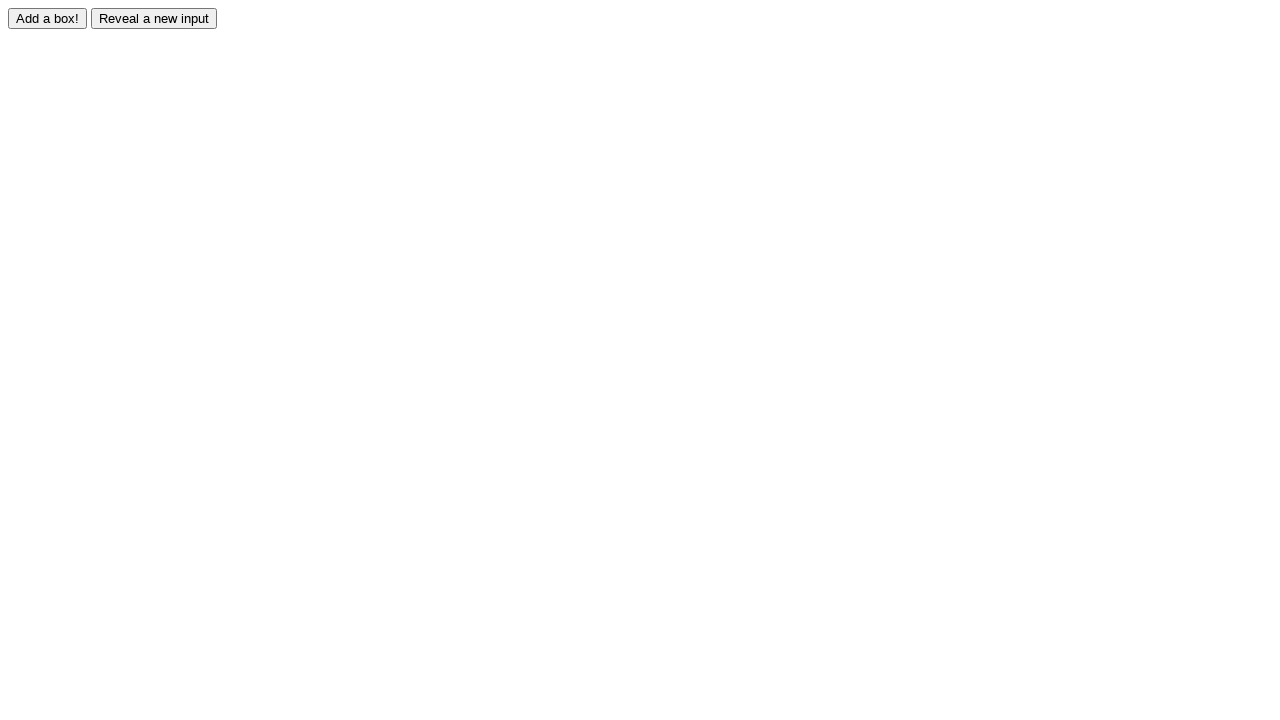

Clicked adder button to dynamically add an element at (48, 18) on #adder
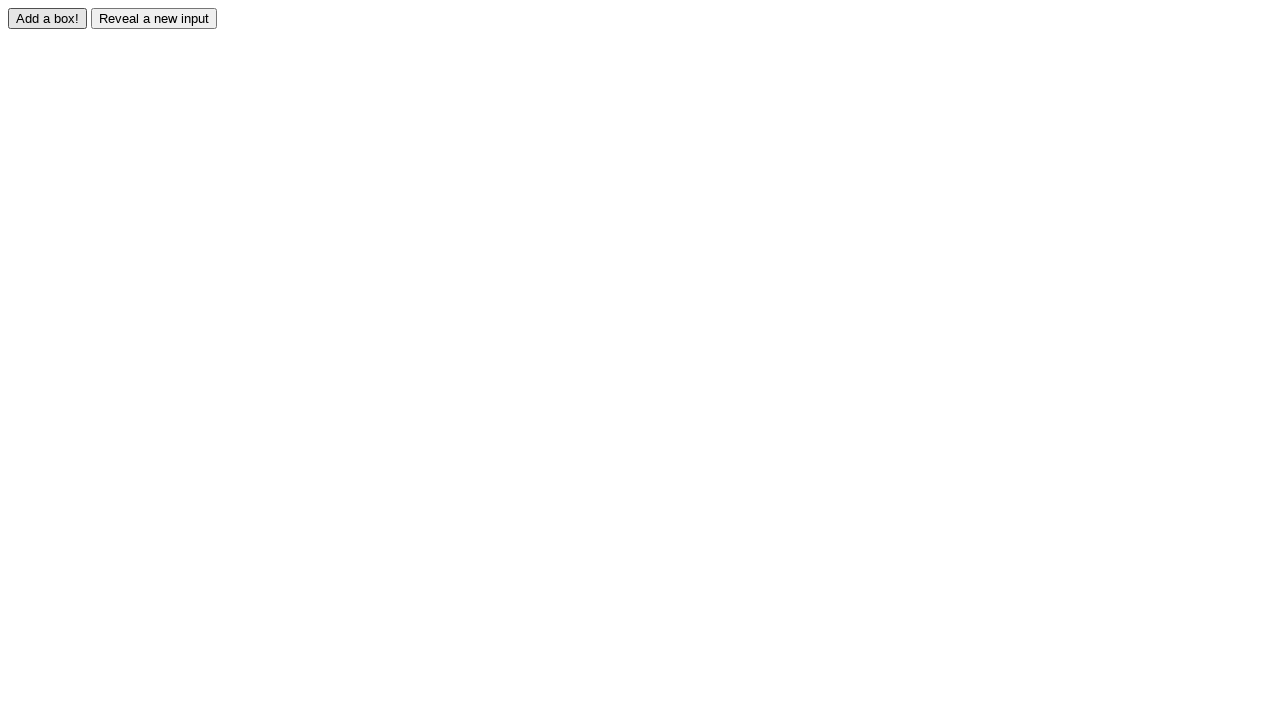

Waited for dynamically added box element to appear
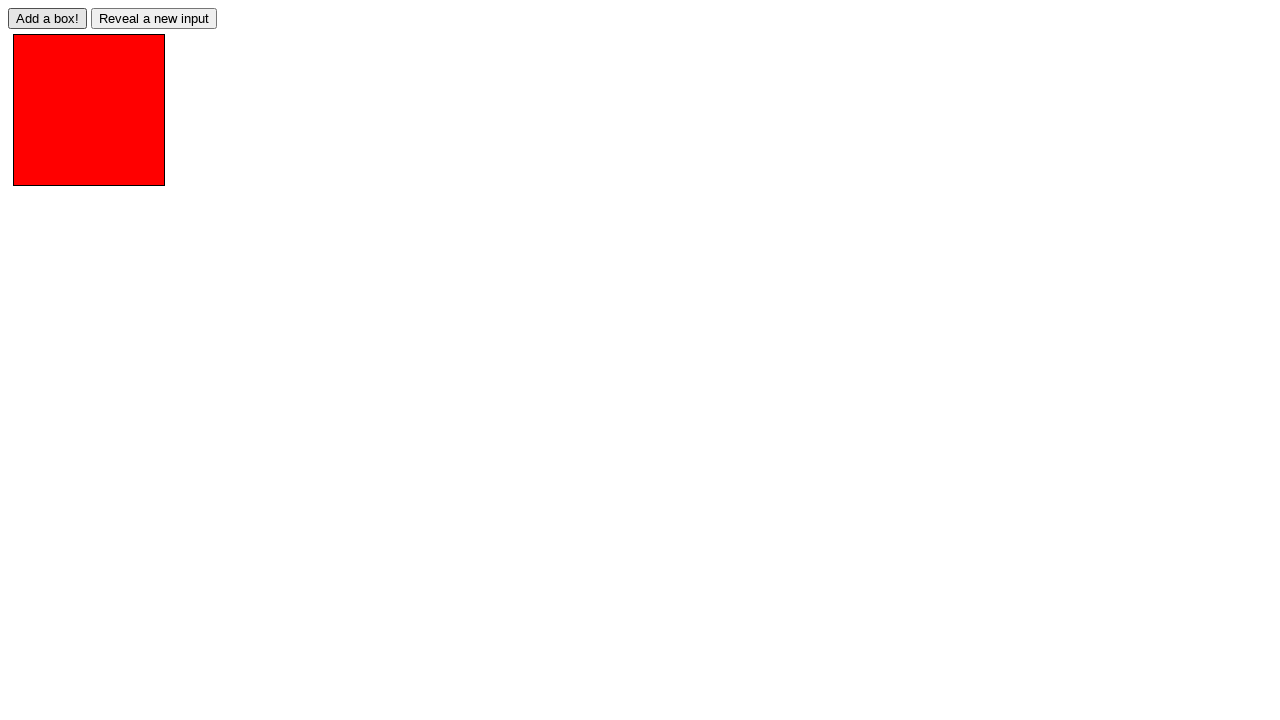

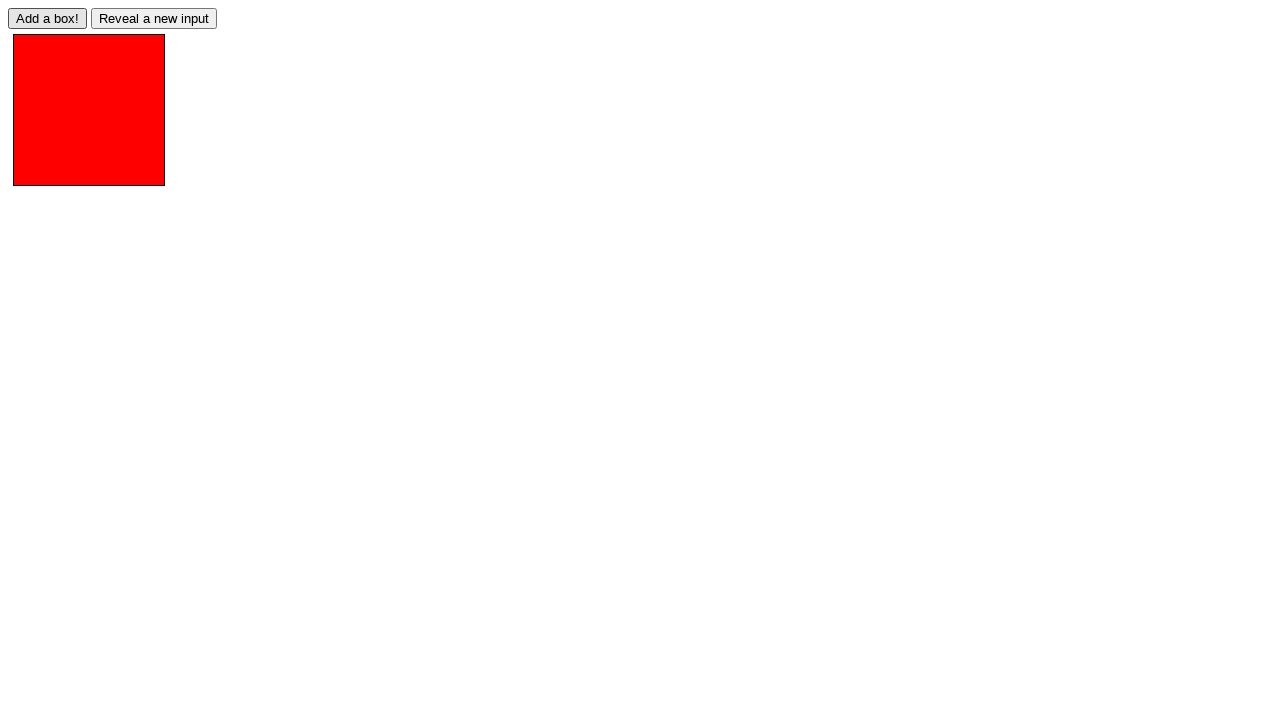